Tests handling of iframes using different Playwright approaches - first by frame URL and then using frameLocator - to fill text fields within frames

Starting URL: https://ui.vision/demo/webtest/frames/

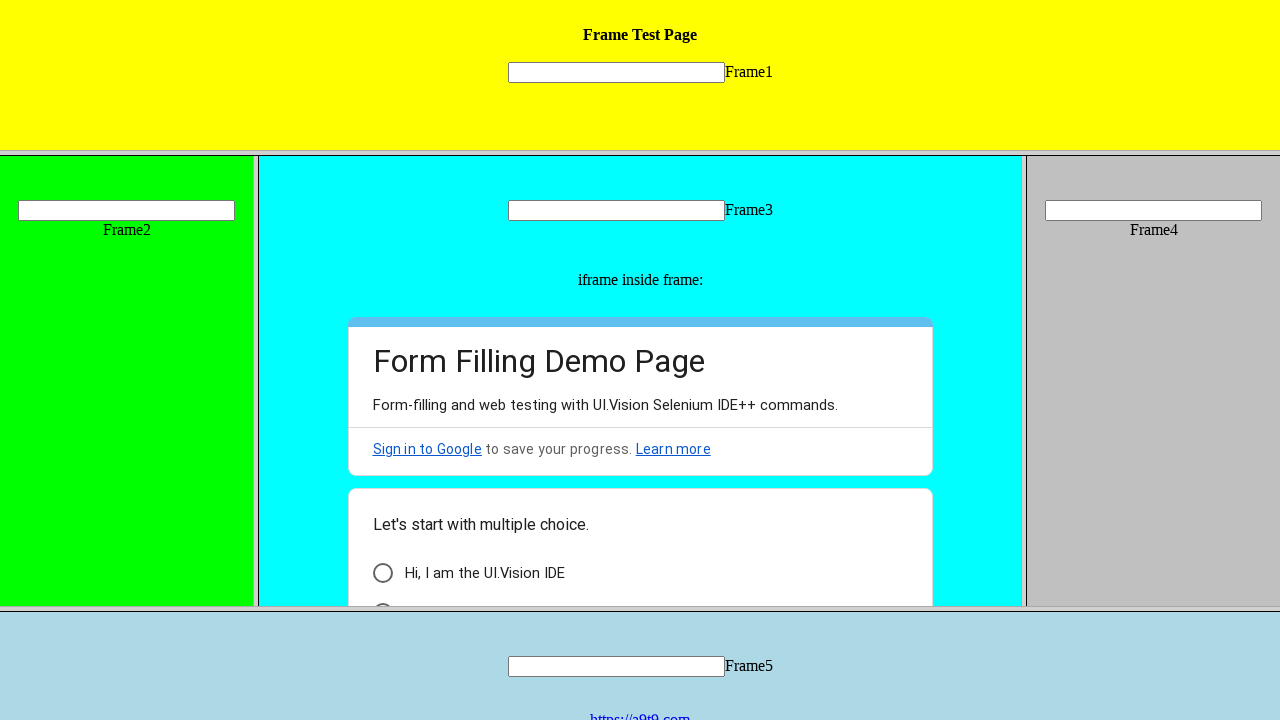

Retrieved all frames from page - count: 7
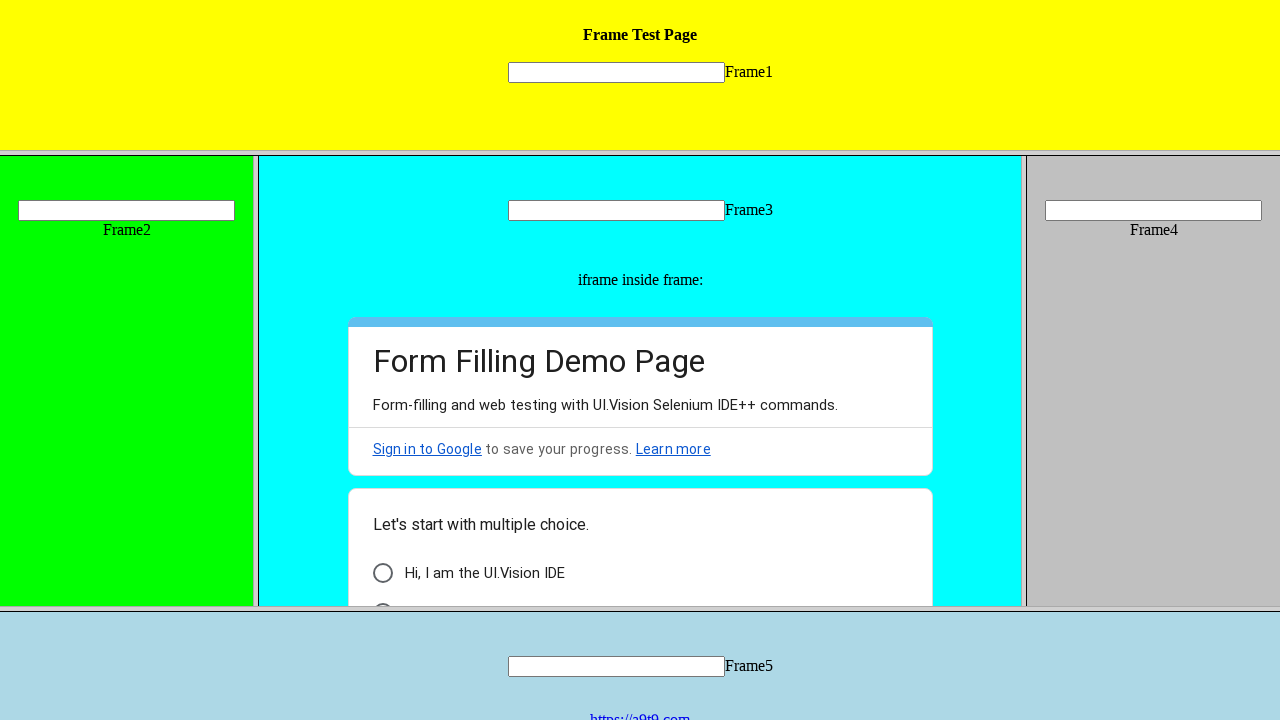

Located frame using URL approach: https://ui.vision/demo/webtest/frames/frame_1.html
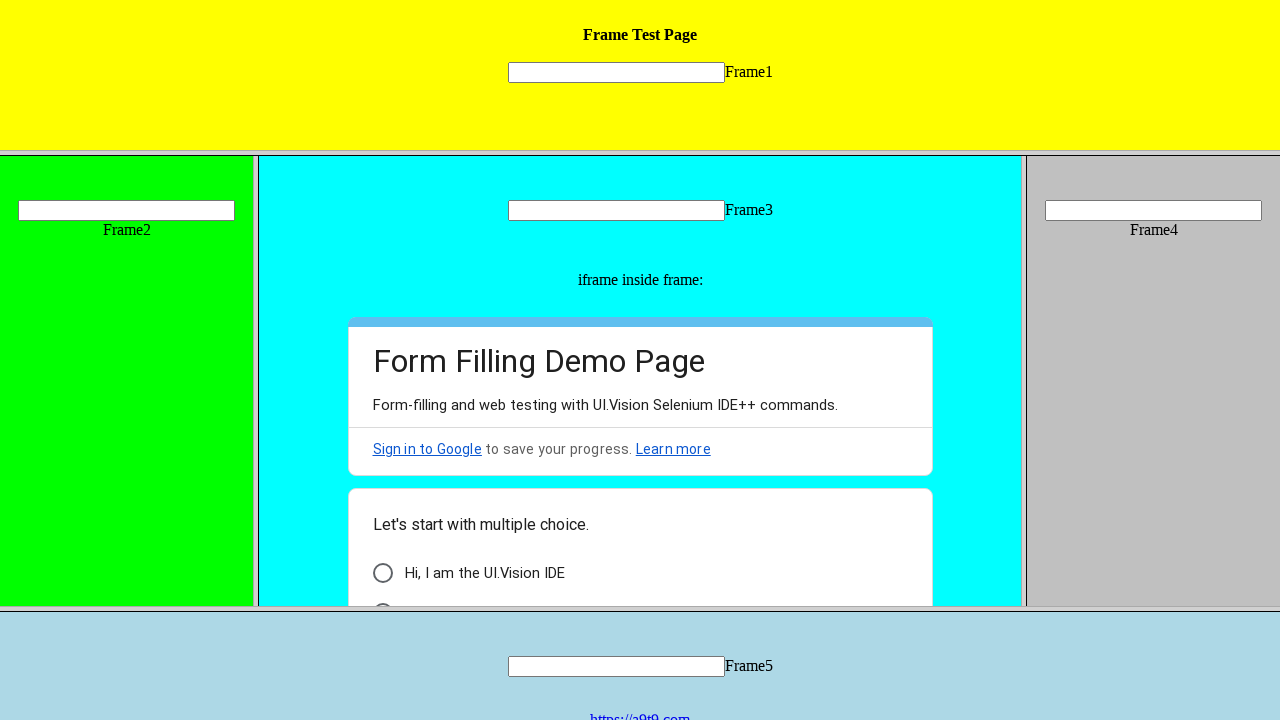

Filled text field in frame using Approach 1 with text 'Hello from Approach 1' on [name='mytext1']
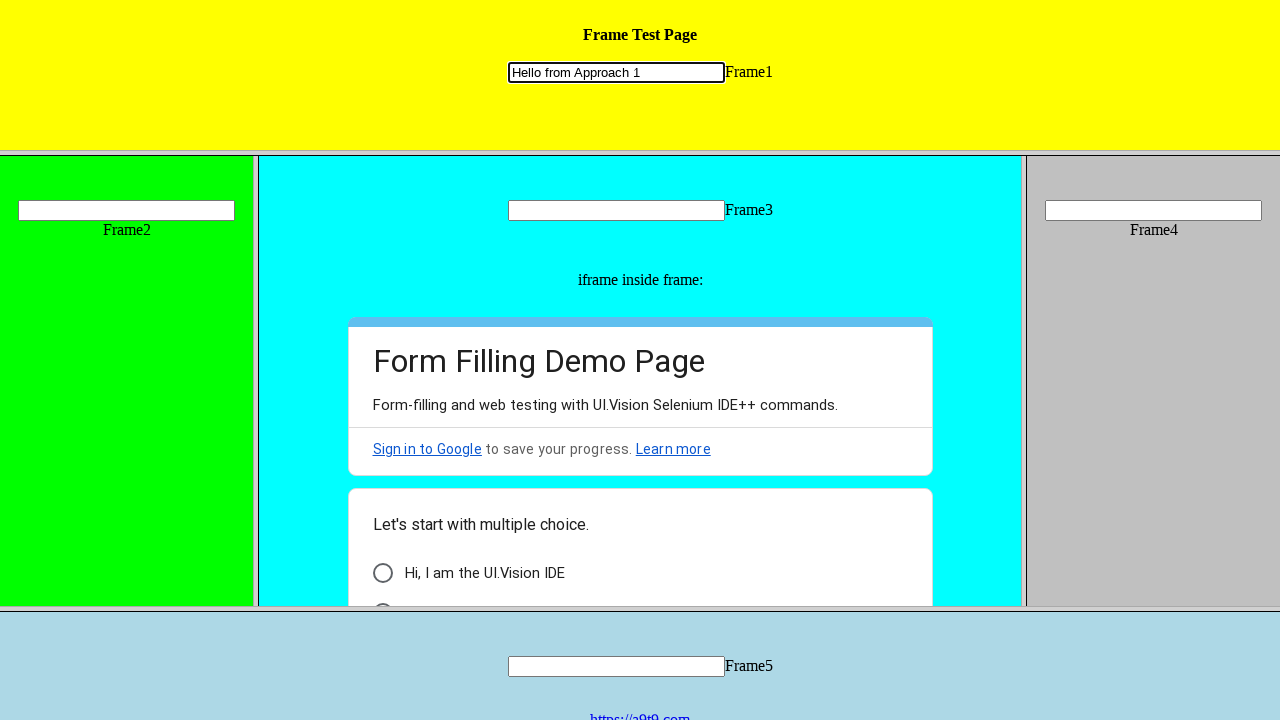

Filled text field in frame using frameLocator Approach 2 with text 'Hello from Approach 2' on frame[src='frame_1.html'] >> internal:control=enter-frame >> [name='mytext1']
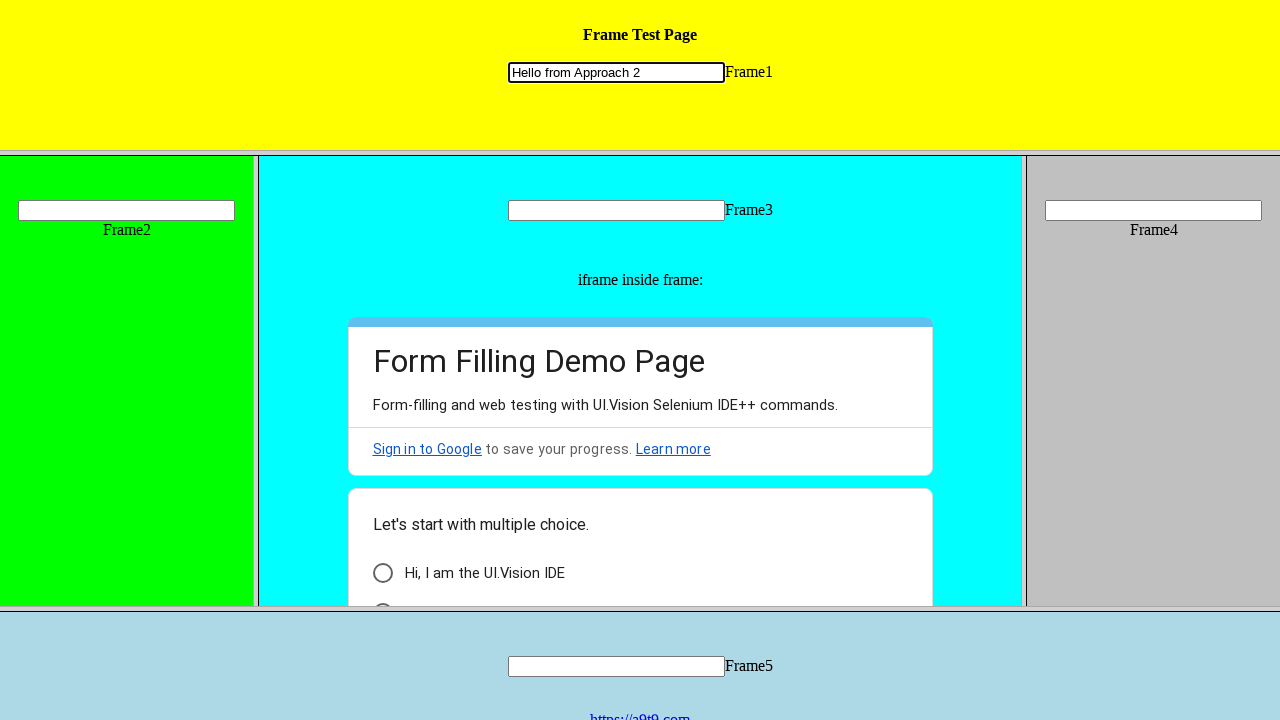

Waited 5 seconds to observe the result
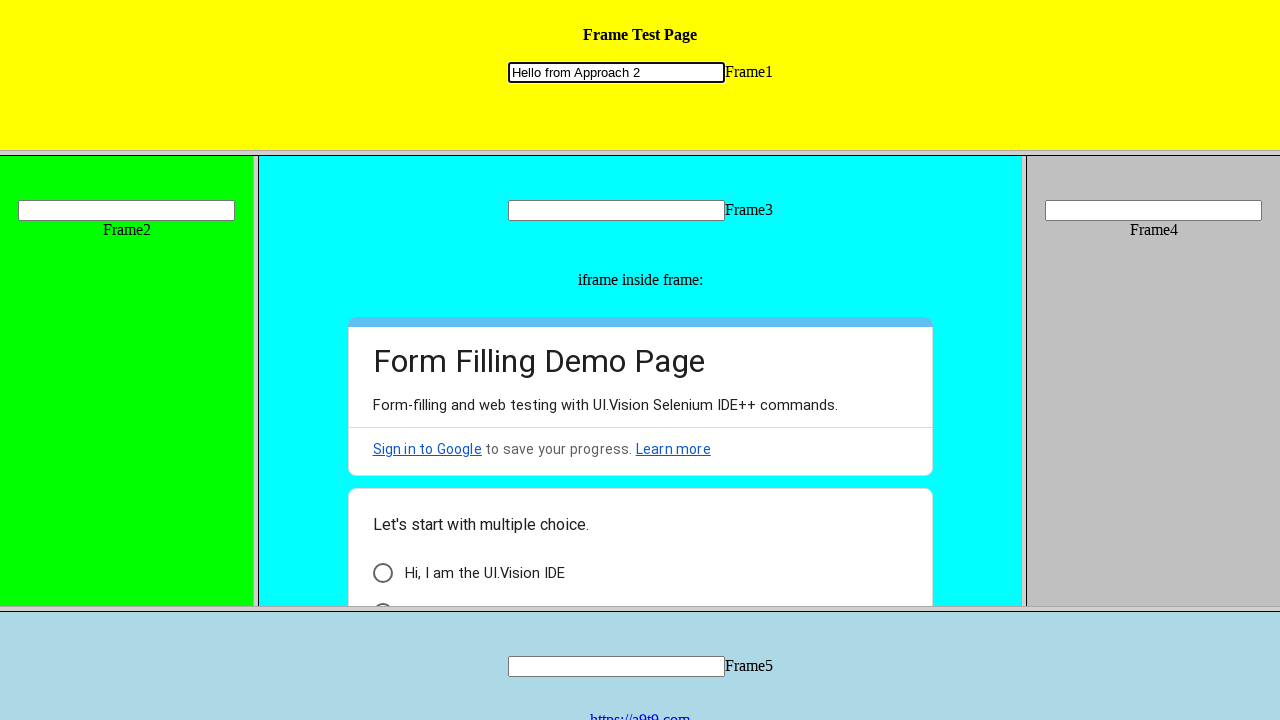

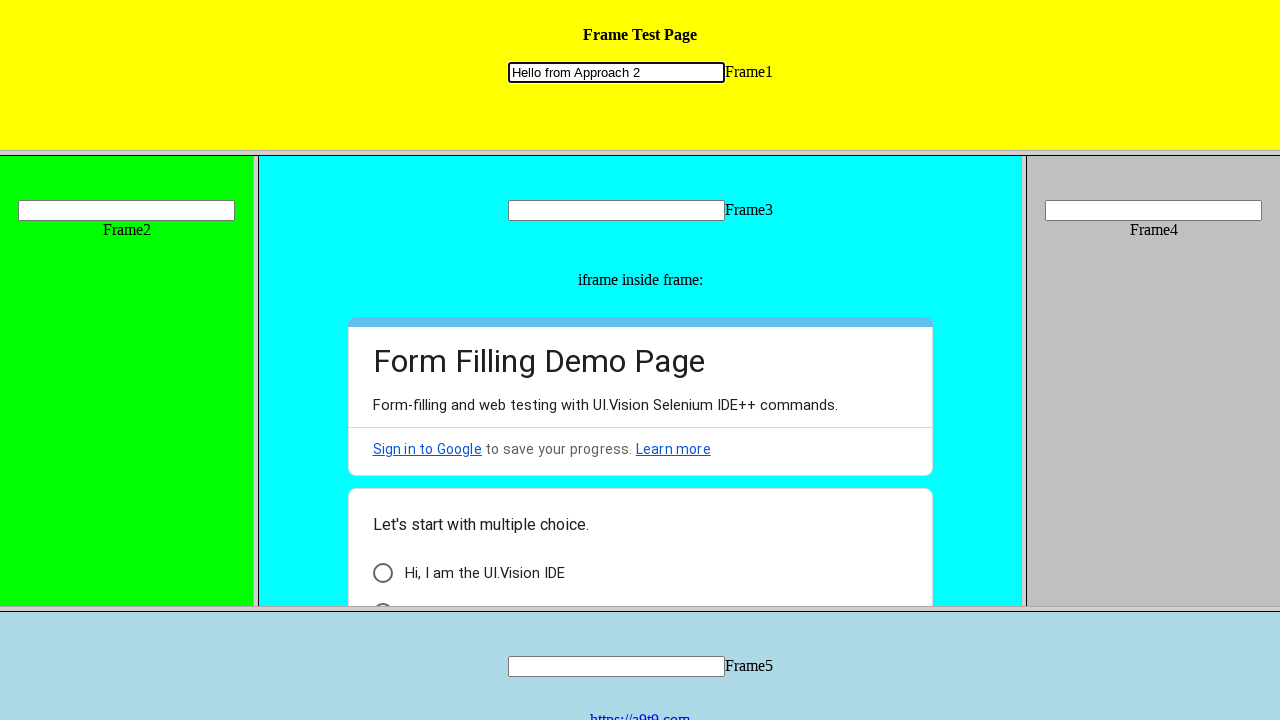